Tests click and hold functionality to select multiple consecutive items in a list by dragging from first to last item

Starting URL: https://automationfc.github.io/jquery-selectable/

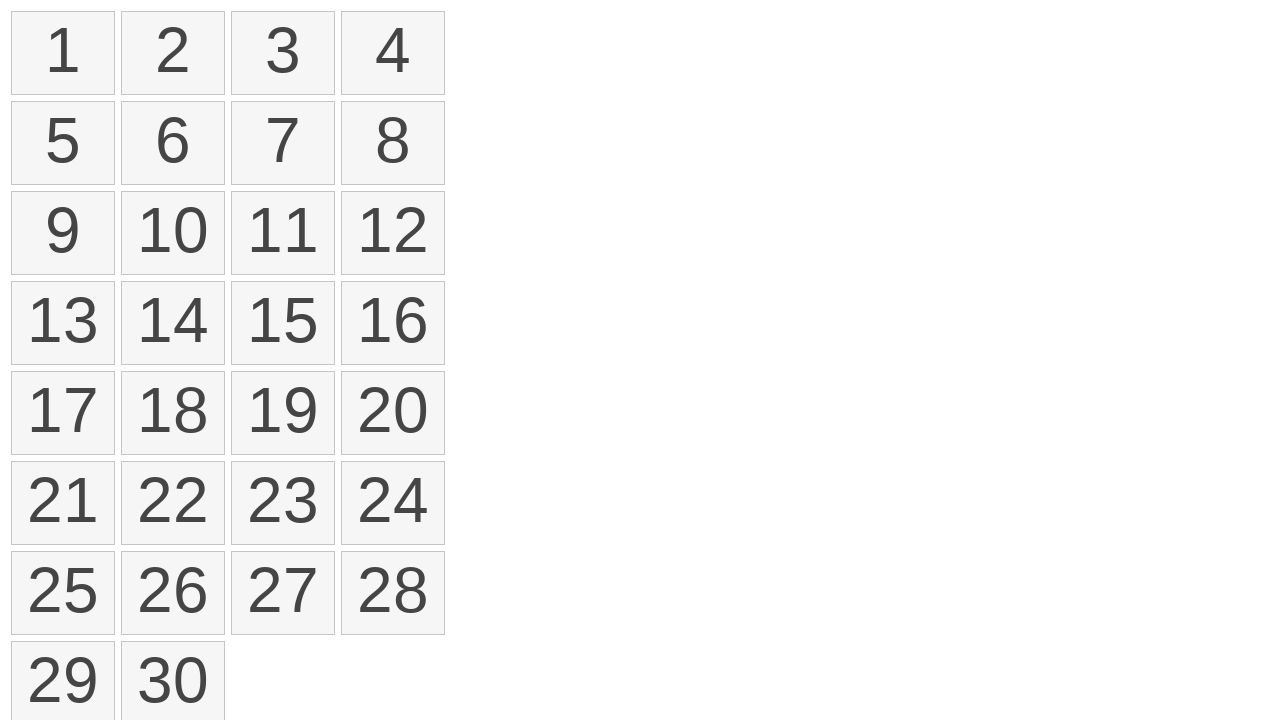

Retrieved all selectable list items from the page
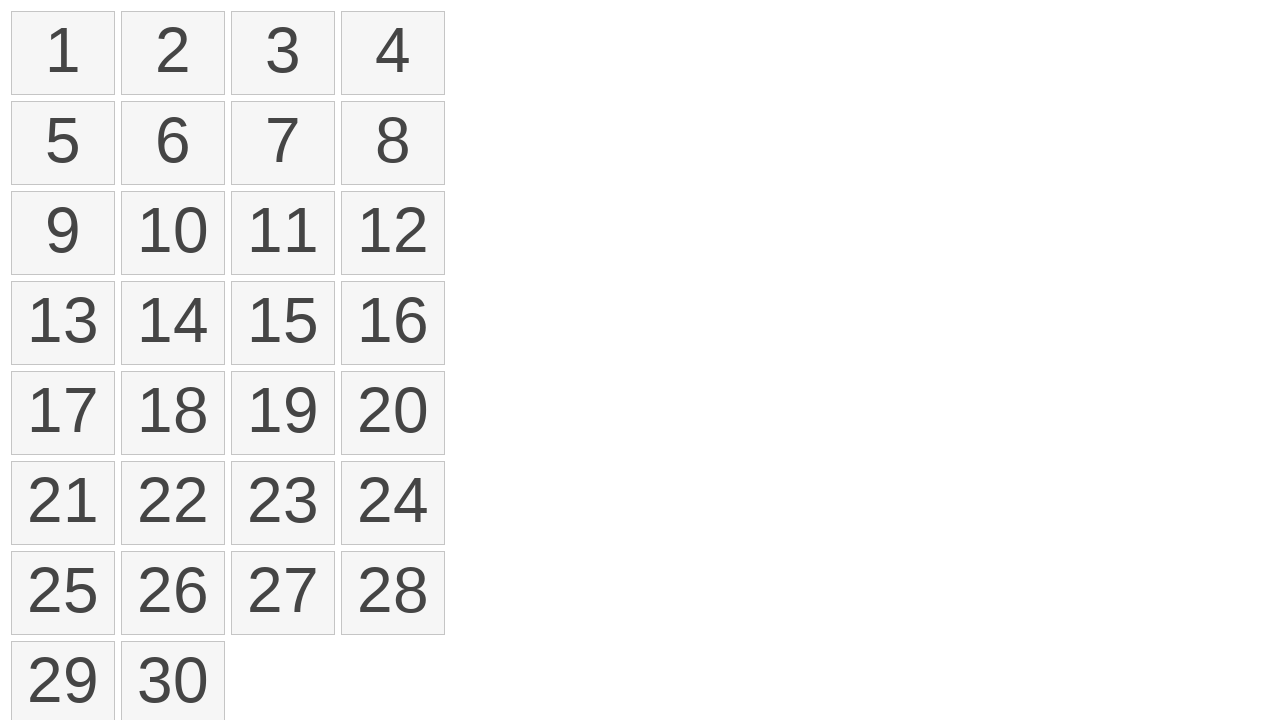

Performed click and hold drag from first item to fourth item to select multiple consecutive items at (393, 53)
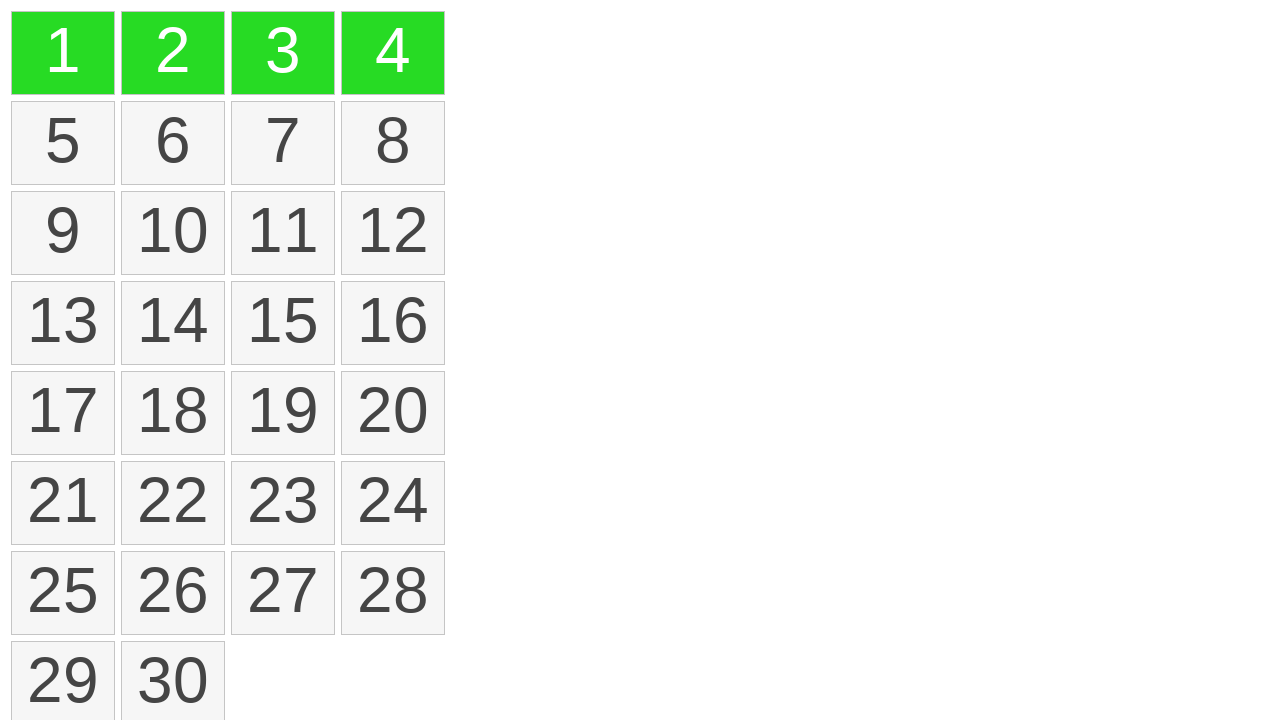

Located all selected items with ui-selected class
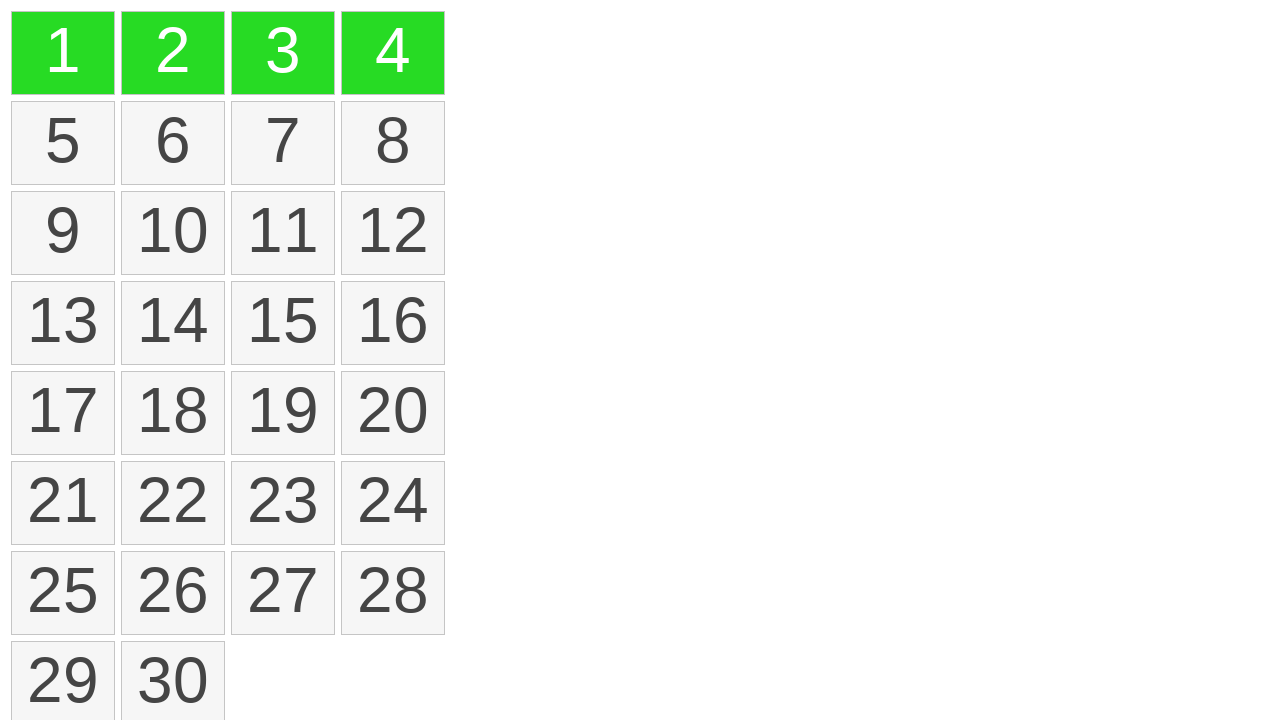

Verified that exactly 4 items are selected
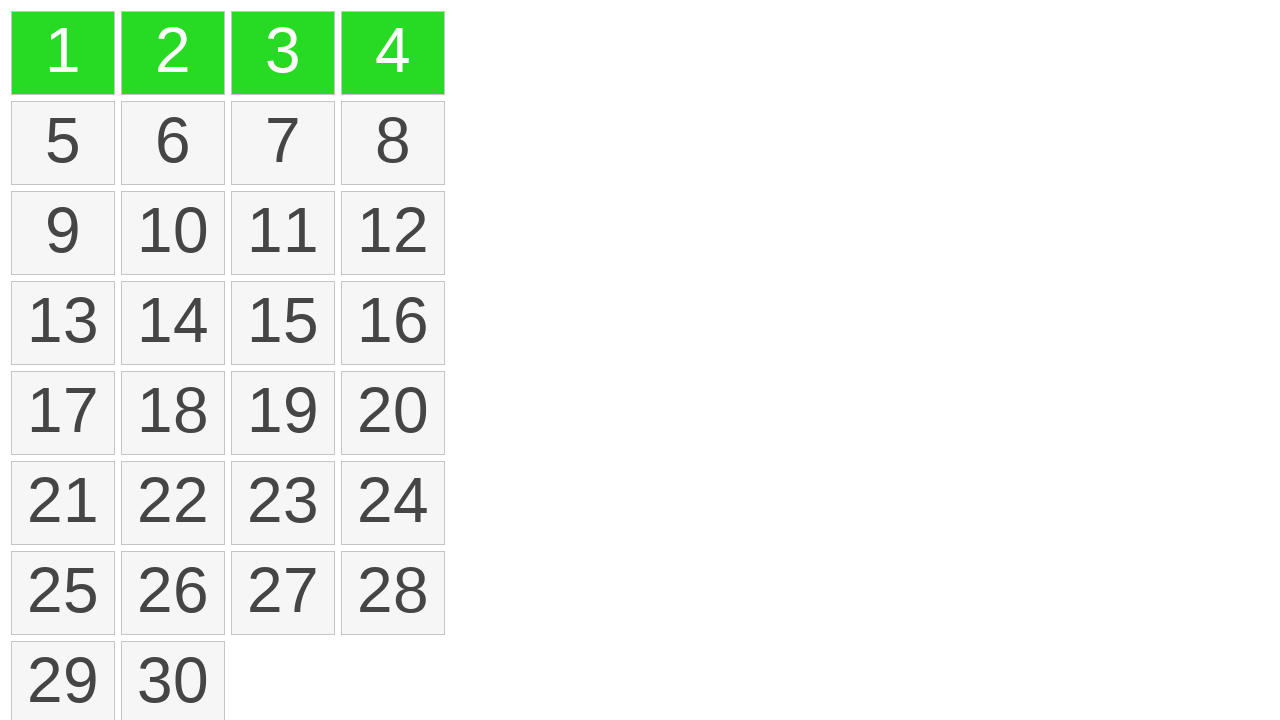

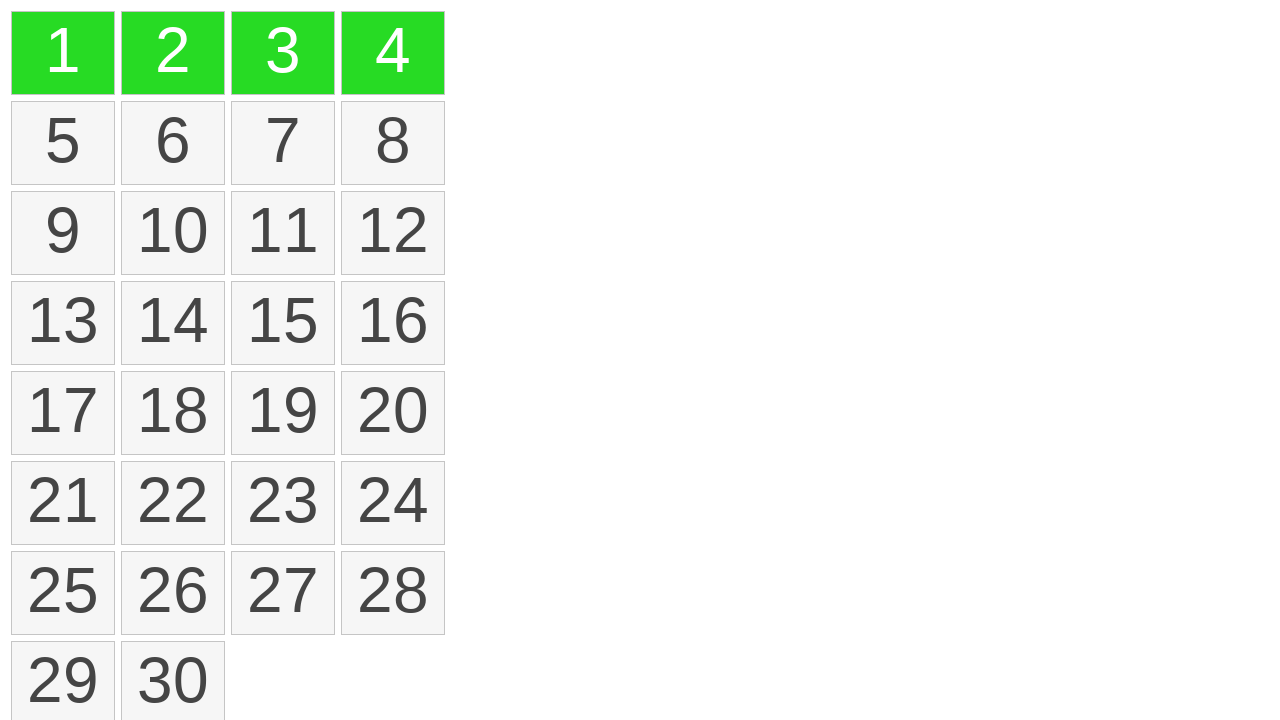